Navigates to Rediff.com homepage and clicks on the sign-in link to access the login page

Starting URL: https://www.rediff.com/

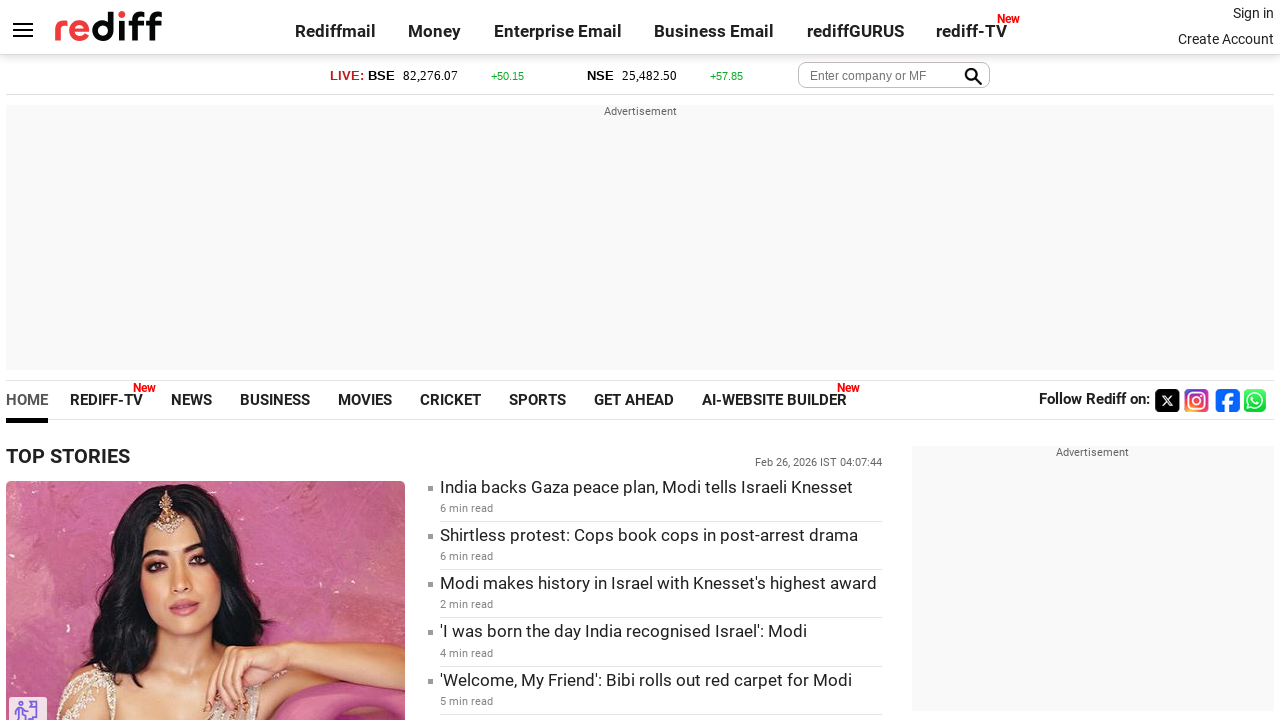

Navigated to Rediff.com homepage
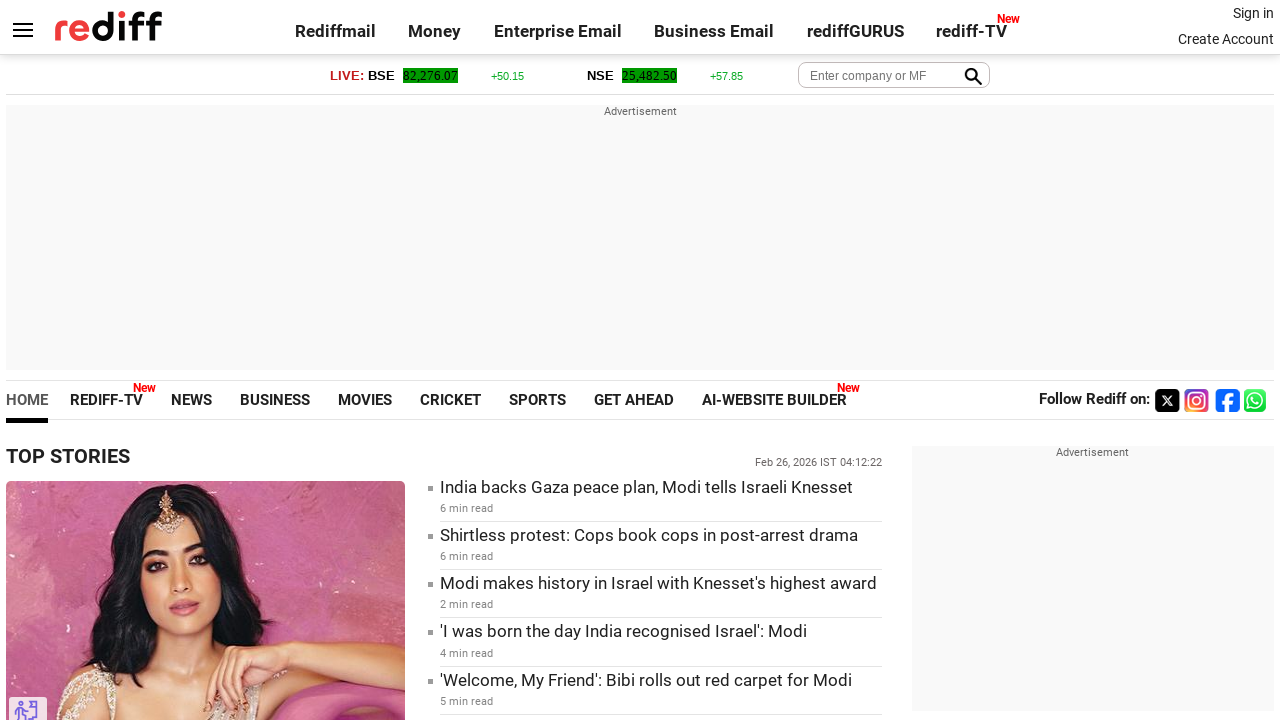

Clicked on the sign-in link to access the login page at (1253, 13) on .signin
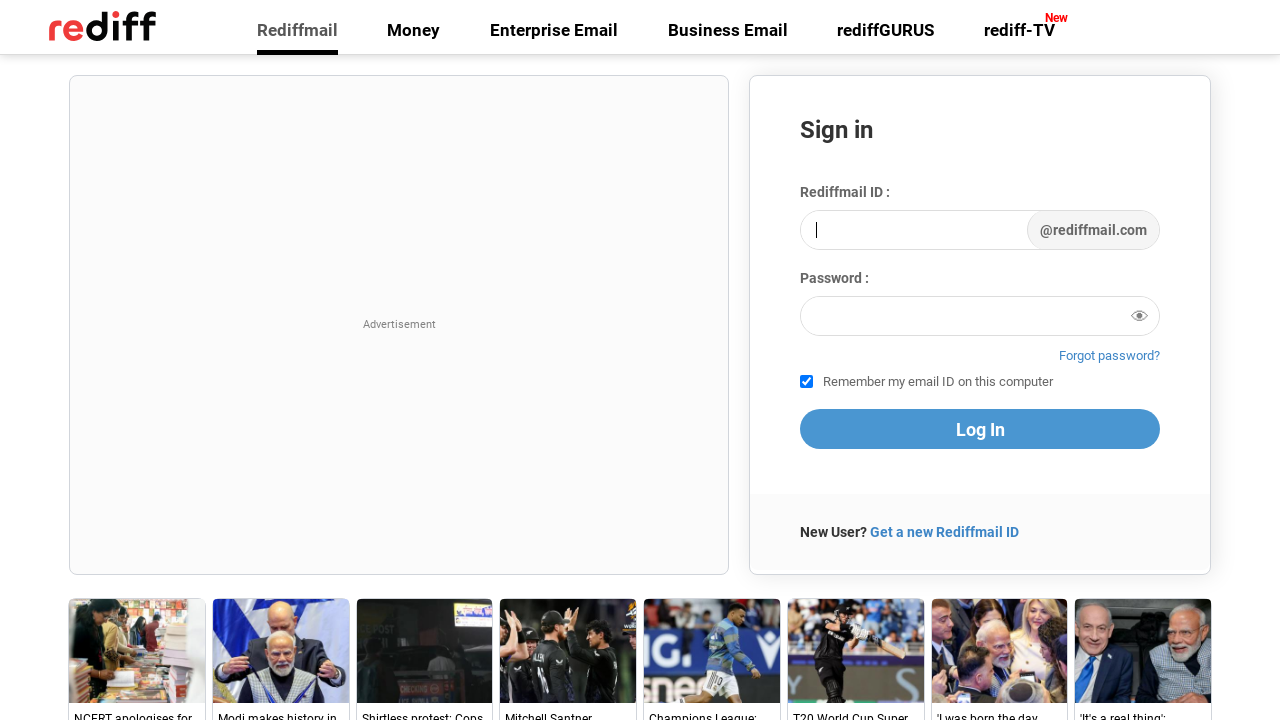

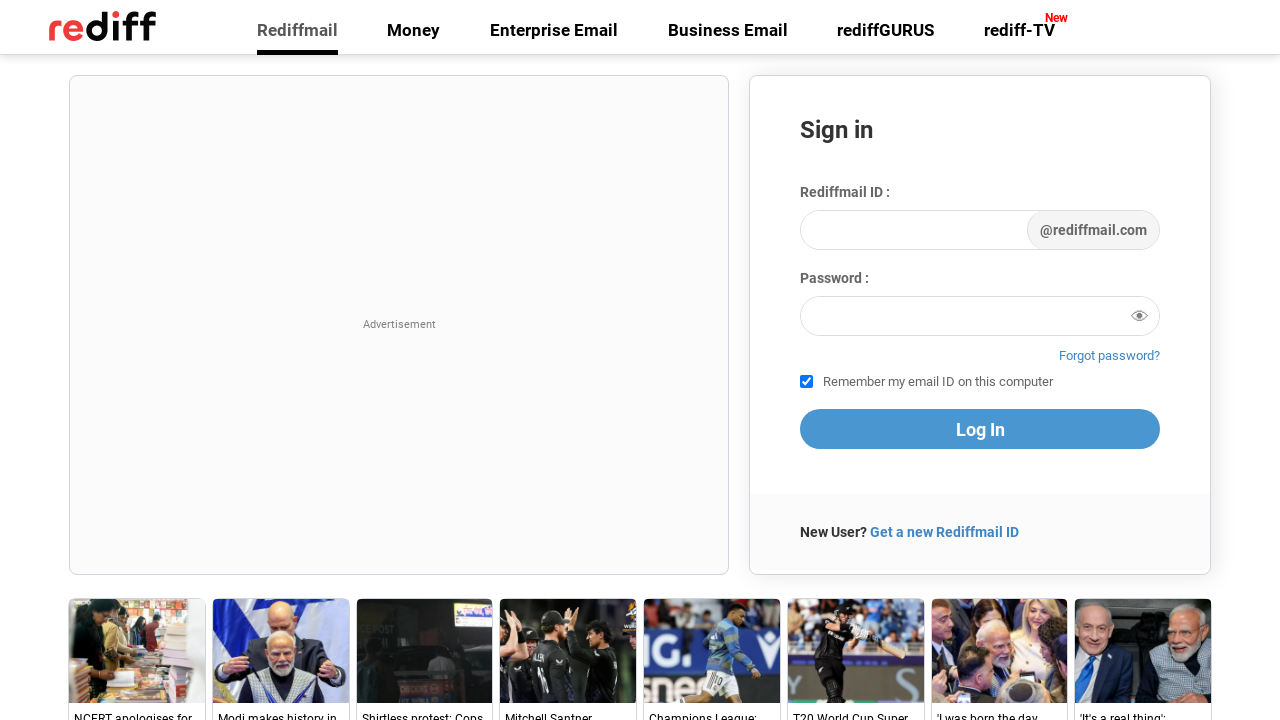